Tests that entered text is trimmed when editing a todo item

Starting URL: https://demo.playwright.dev/todomvc

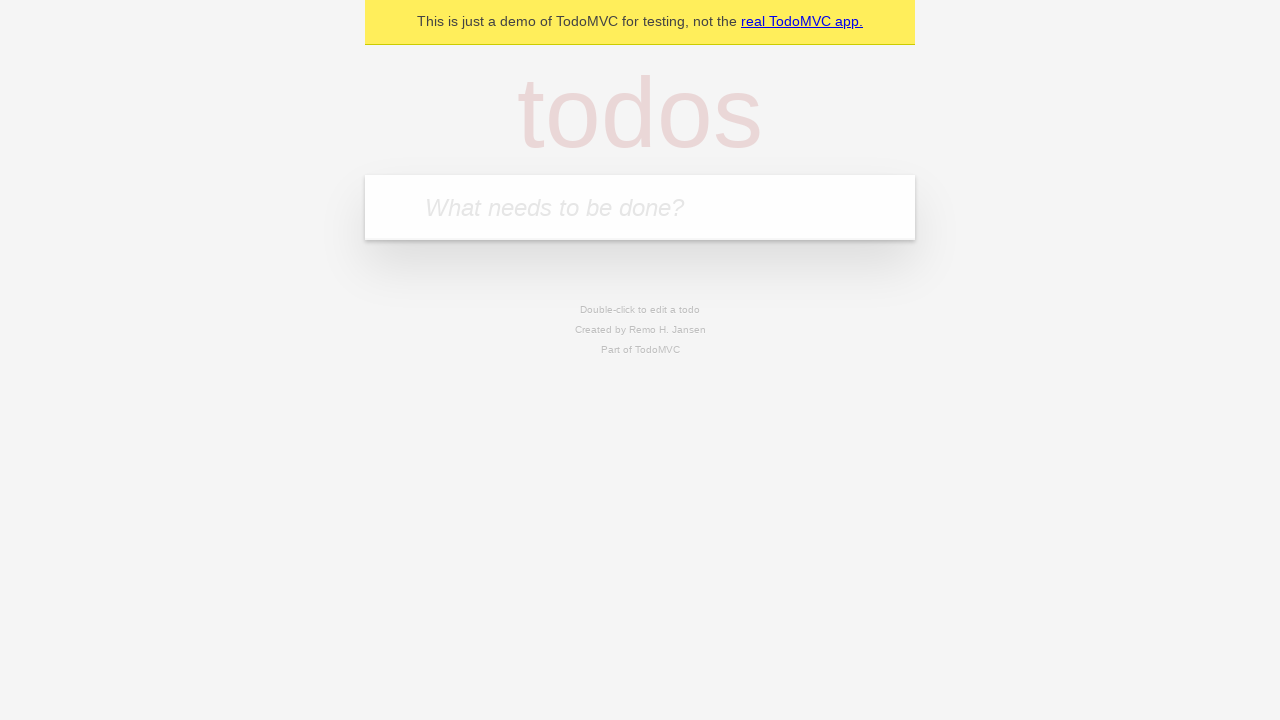

Filled new todo field with 'buy some cheese' on internal:attr=[placeholder="What needs to be done?"i]
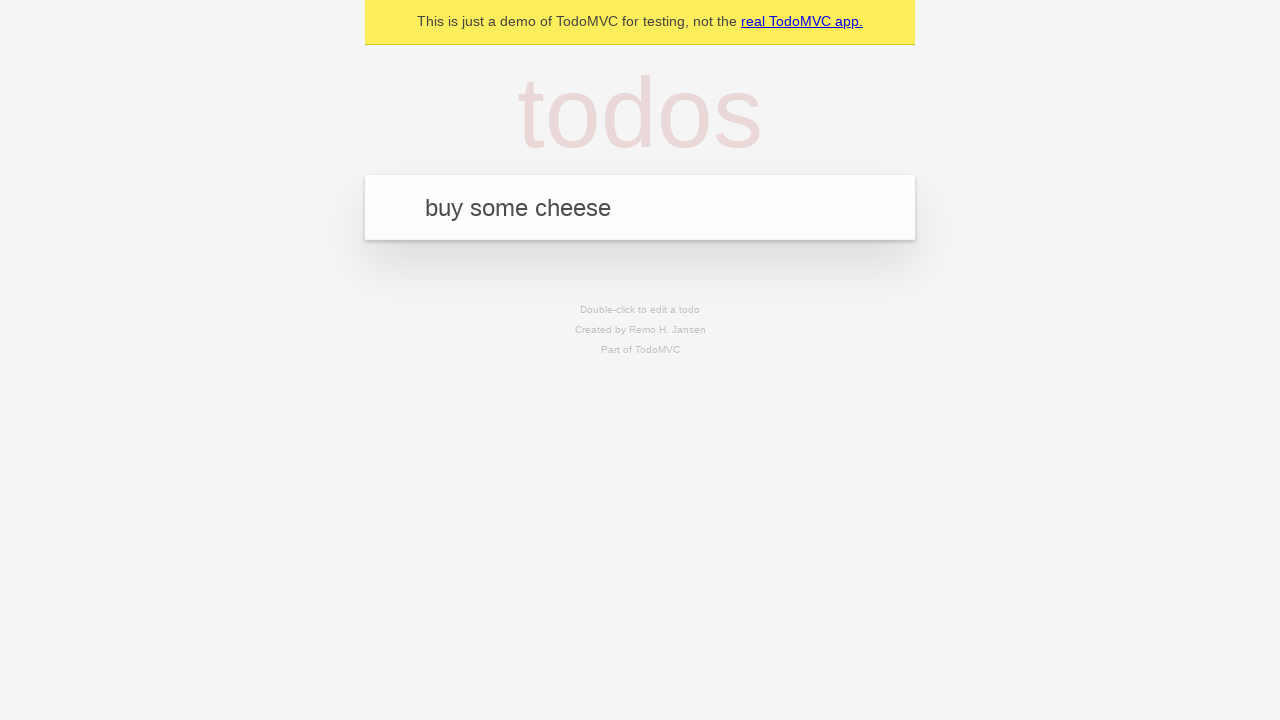

Pressed Enter to create todo 'buy some cheese' on internal:attr=[placeholder="What needs to be done?"i]
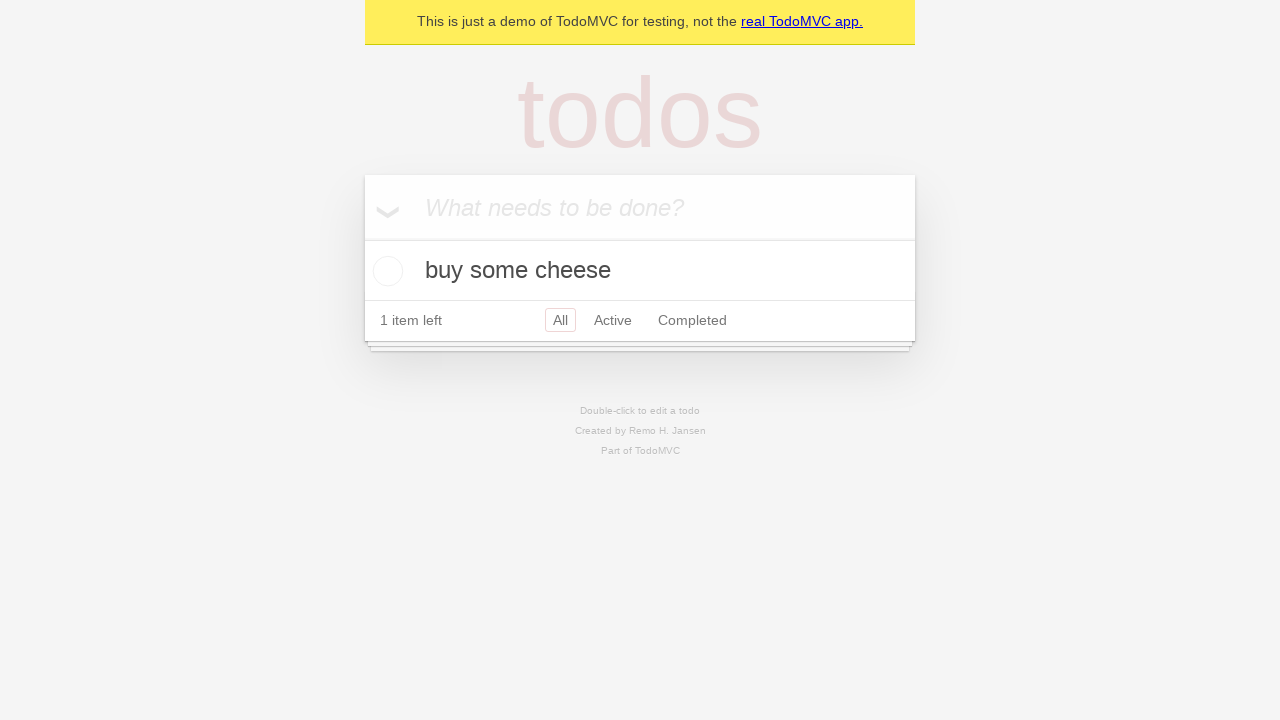

Filled new todo field with 'feed the cat' on internal:attr=[placeholder="What needs to be done?"i]
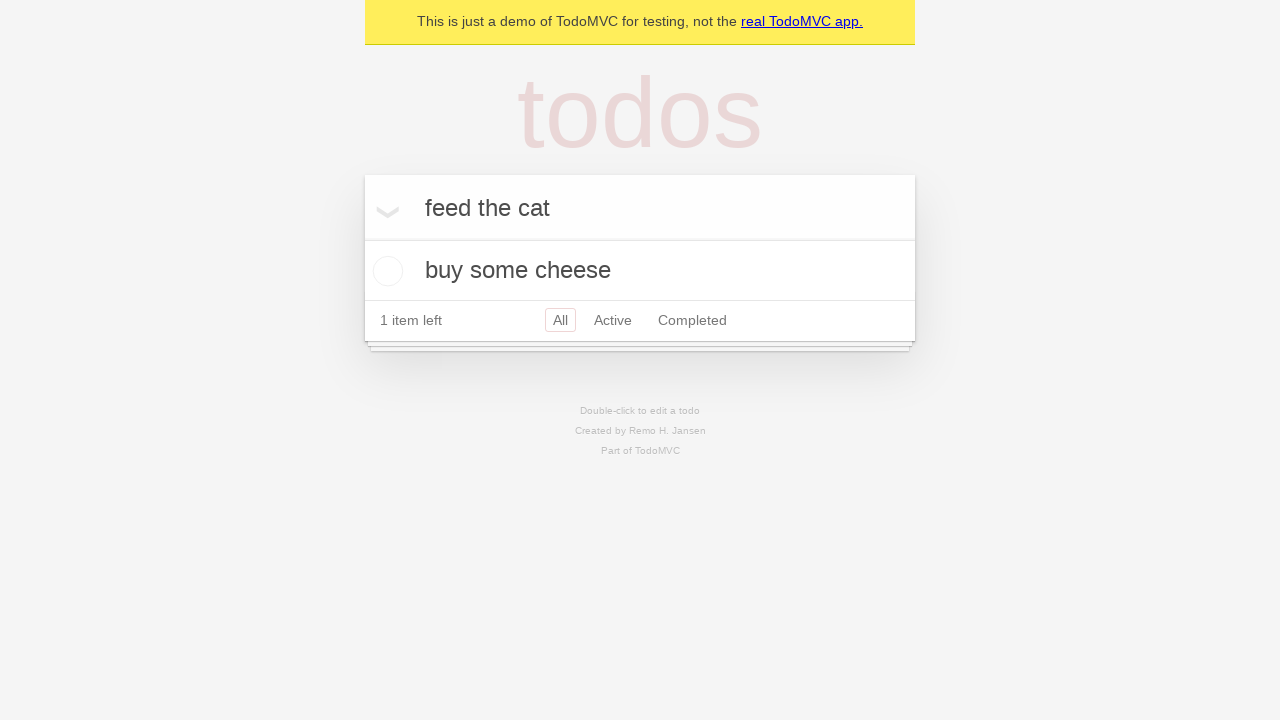

Pressed Enter to create todo 'feed the cat' on internal:attr=[placeholder="What needs to be done?"i]
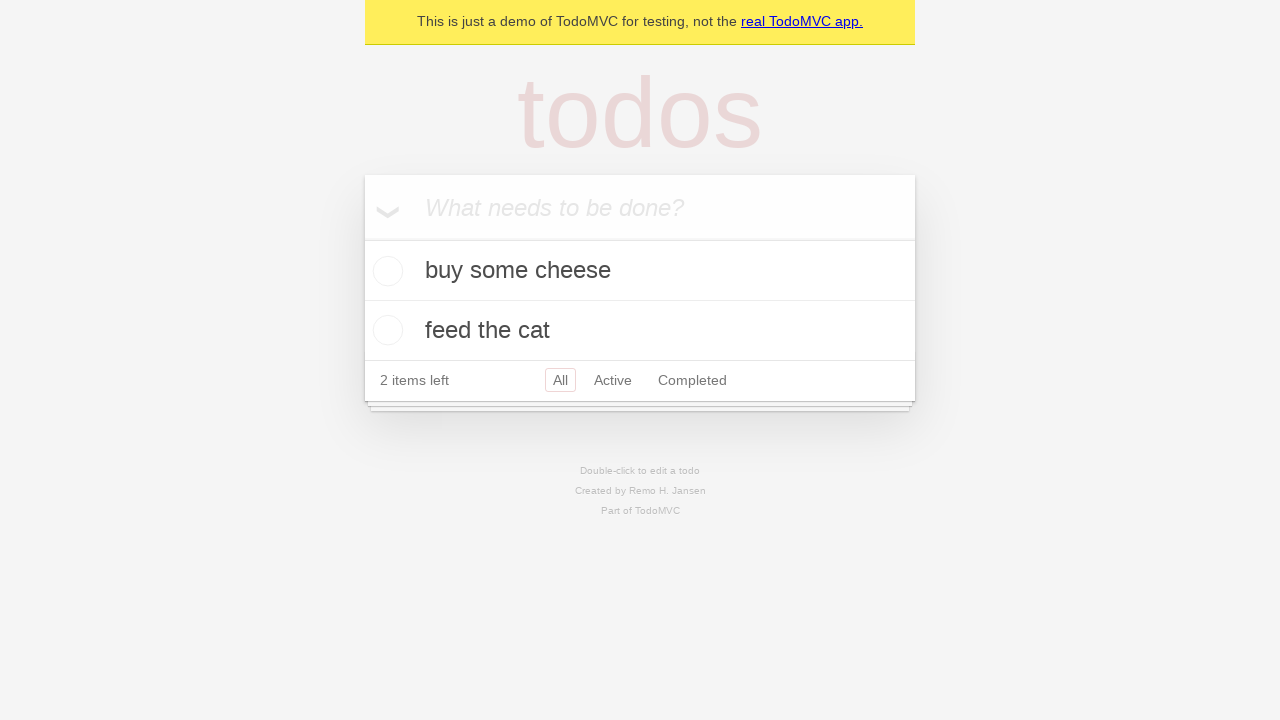

Filled new todo field with 'book a doctors appointment' on internal:attr=[placeholder="What needs to be done?"i]
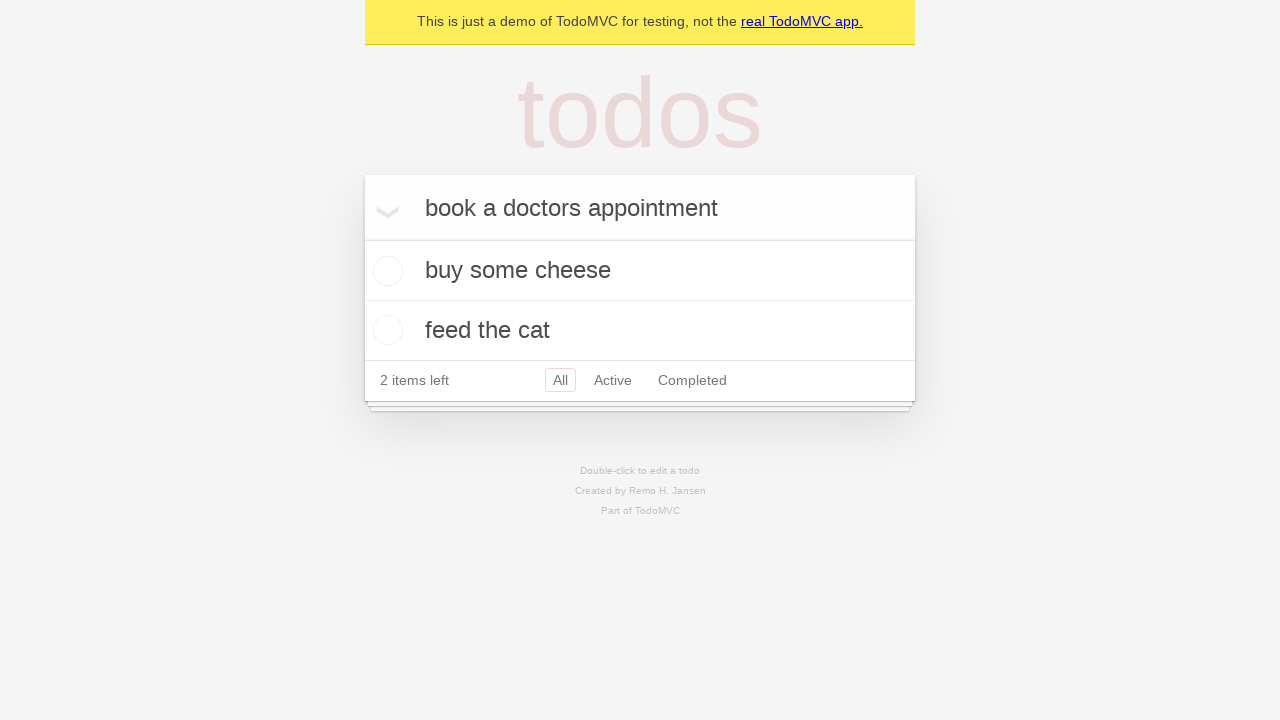

Pressed Enter to create todo 'book a doctors appointment' on internal:attr=[placeholder="What needs to be done?"i]
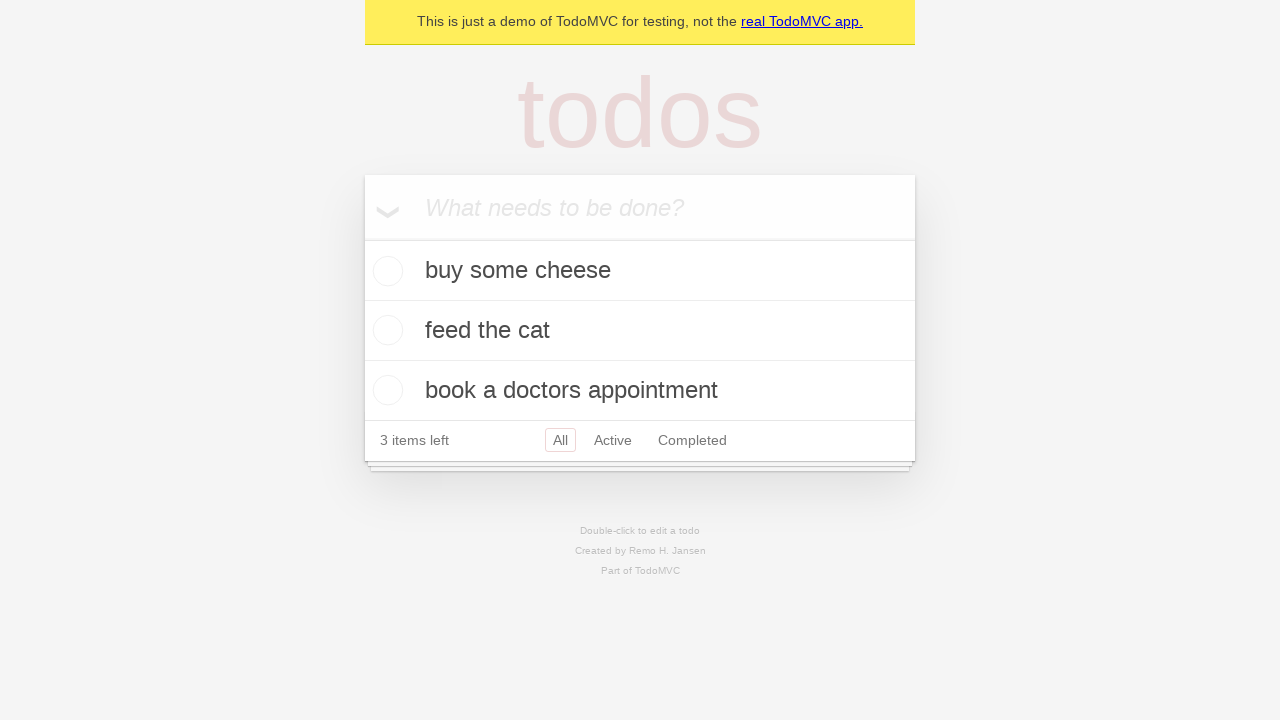

Double-clicked second todo item to enter edit mode at (640, 331) on internal:testid=[data-testid="todo-item"s] >> nth=1
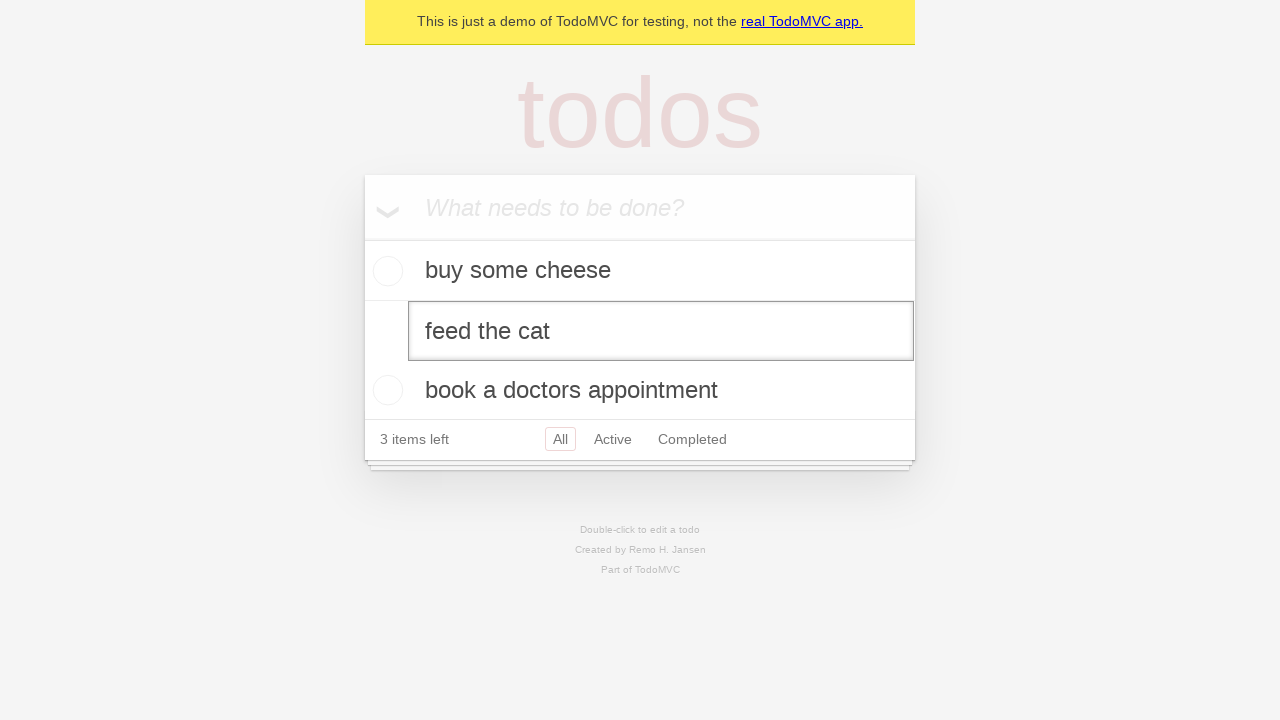

Filled edit field with text containing leading and trailing whitespace on internal:testid=[data-testid="todo-item"s] >> nth=1 >> internal:role=textbox[nam
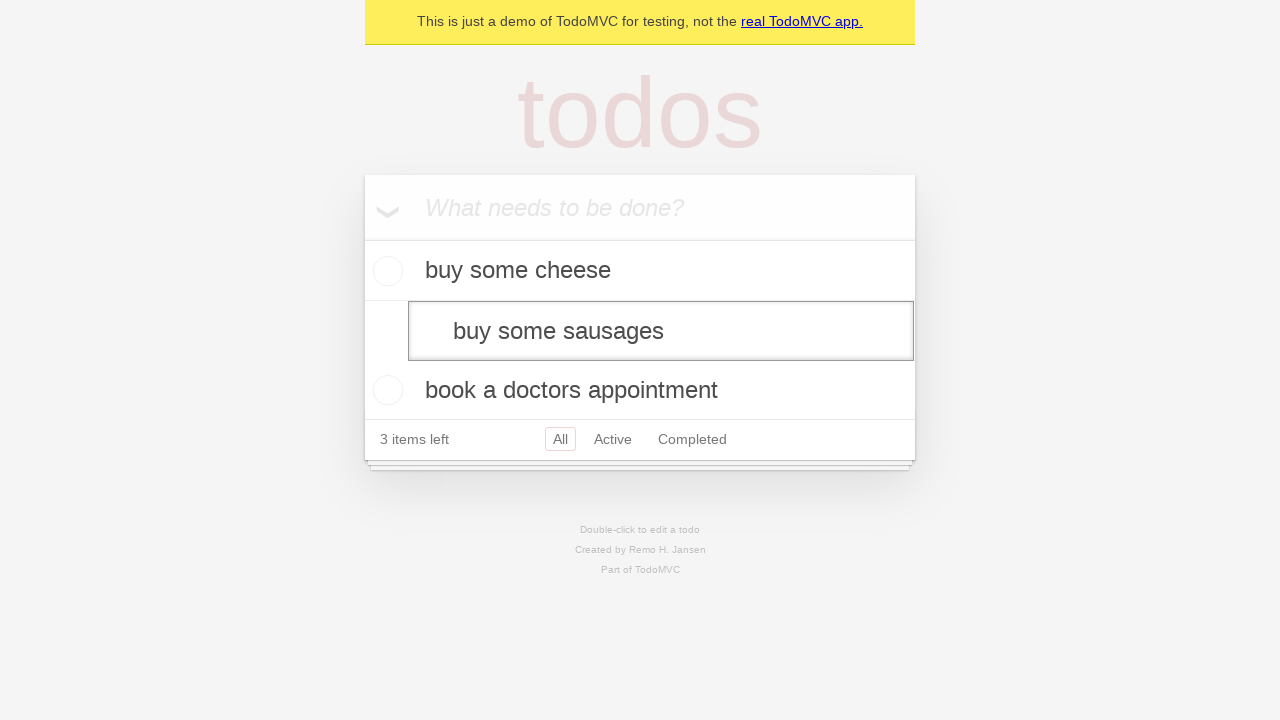

Pressed Enter to save edited todo, verifying text gets trimmed on internal:testid=[data-testid="todo-item"s] >> nth=1 >> internal:role=textbox[nam
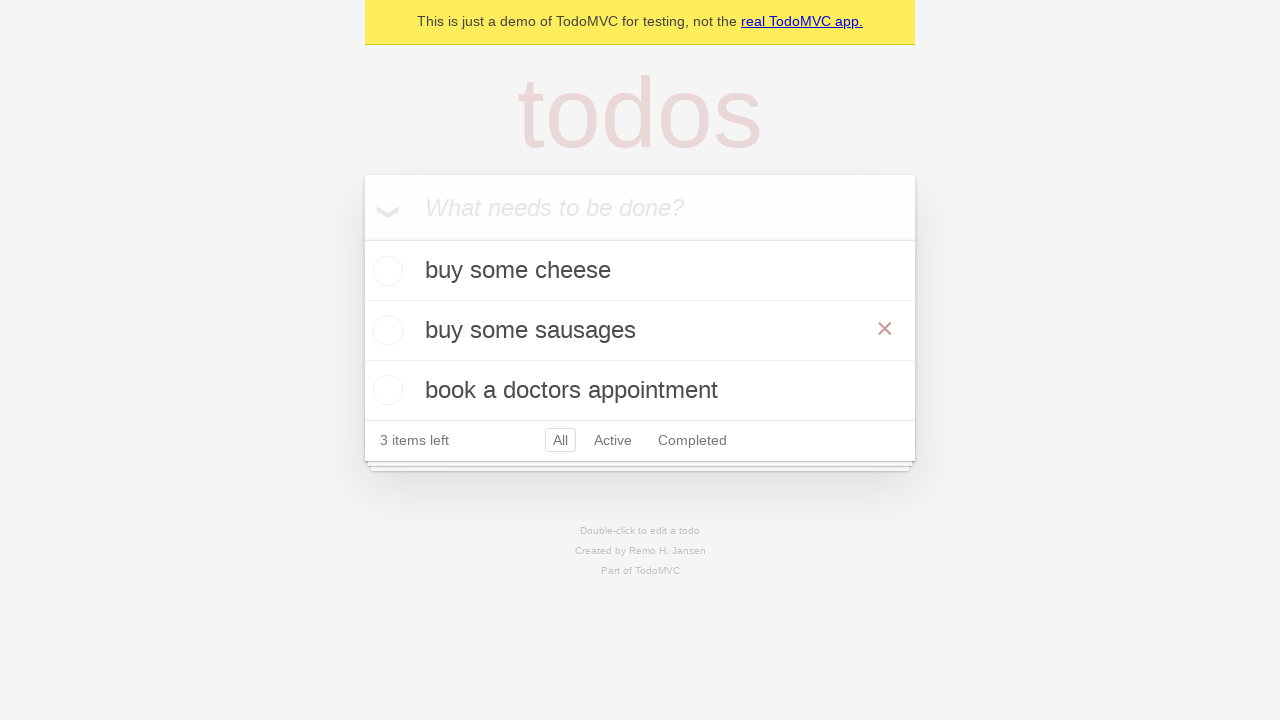

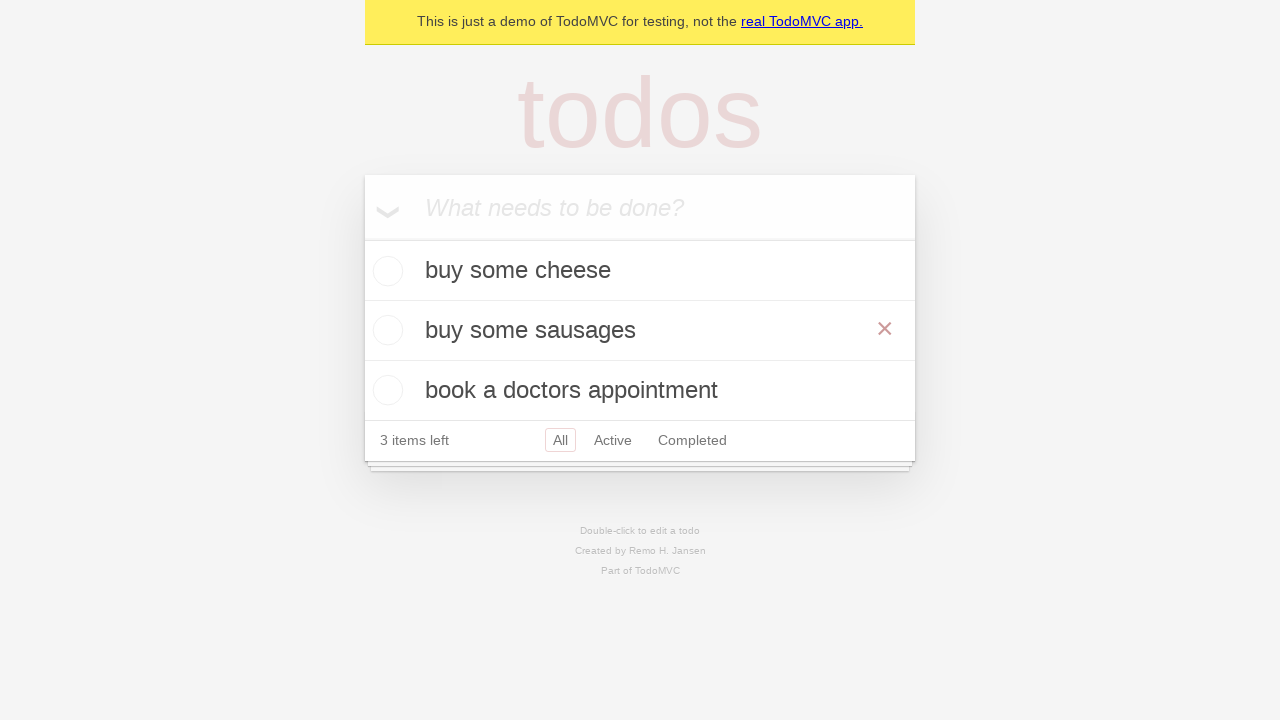